Tests the WebdriverIO documentation website by navigating to the API page, verifying the URL and page content, checking a link attribute, and testing the search functionality by entering and clearing text in the search input.

Starting URL: https://webdriver.io

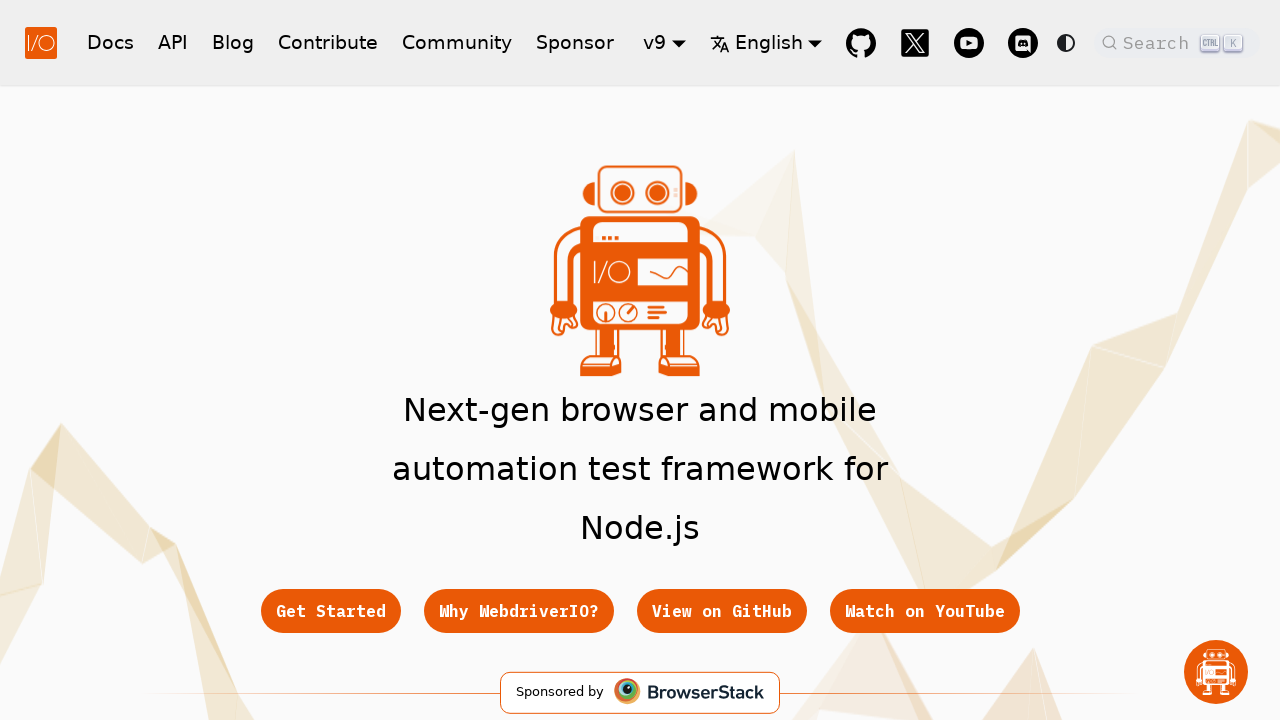

Clicked on the API link at (173, 42) on a:text('API')
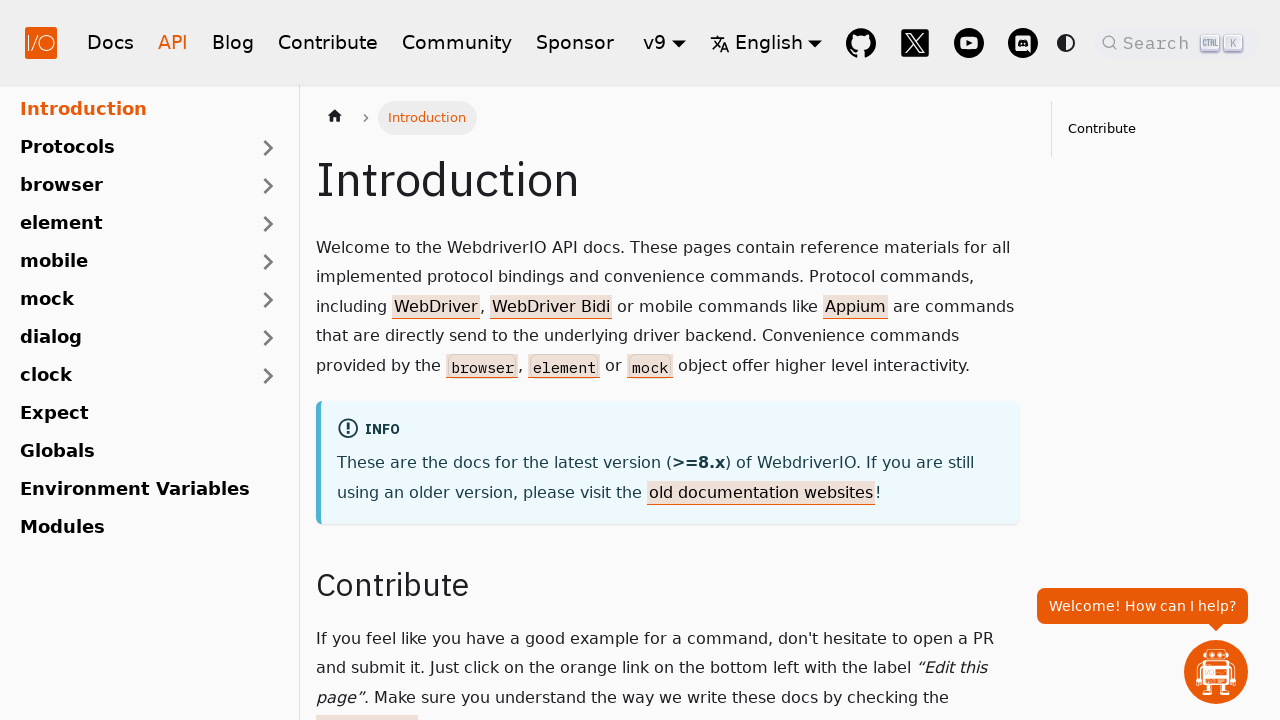

Navigated to API documentation page
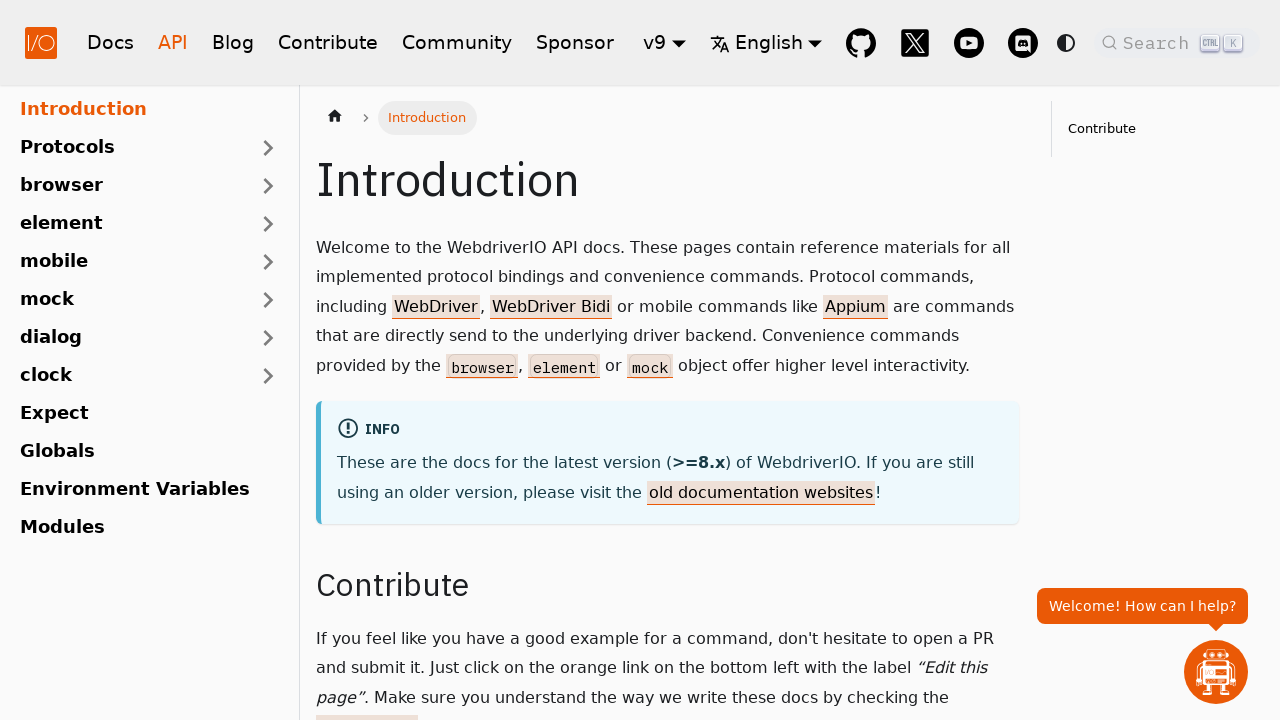

Waited for h1 heading to load
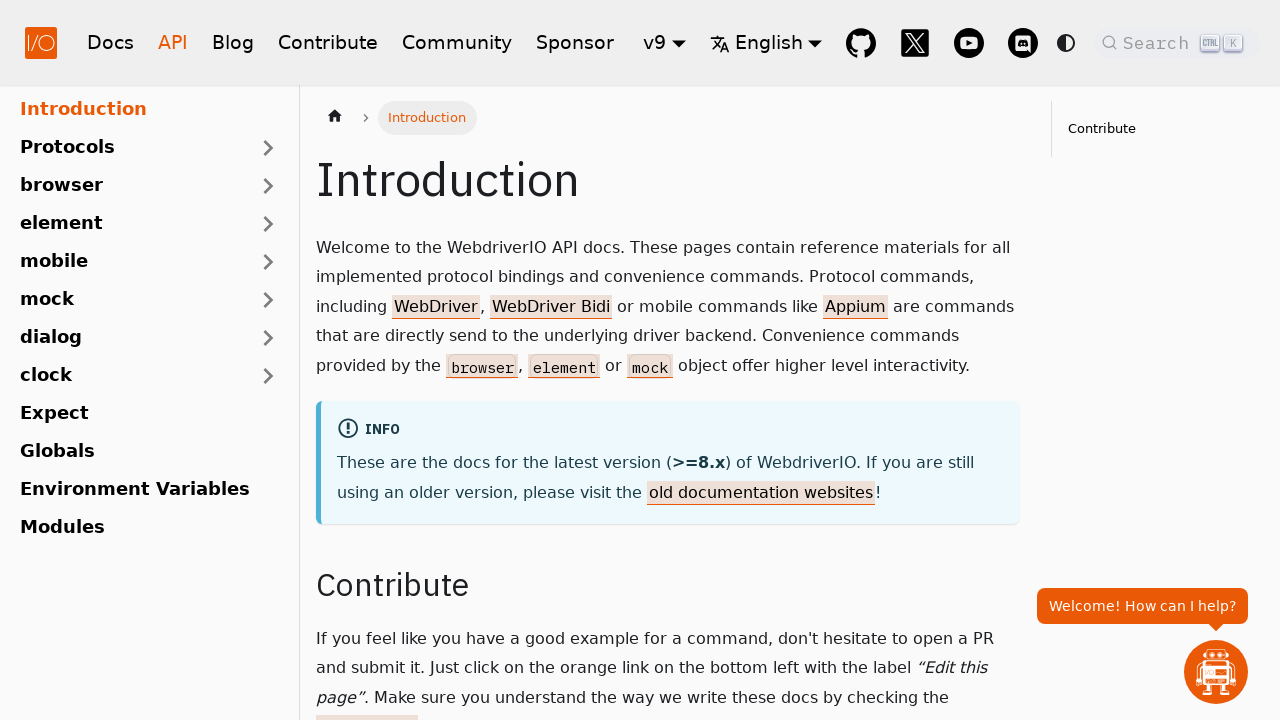

Verified h1 heading text is 'Introduction'
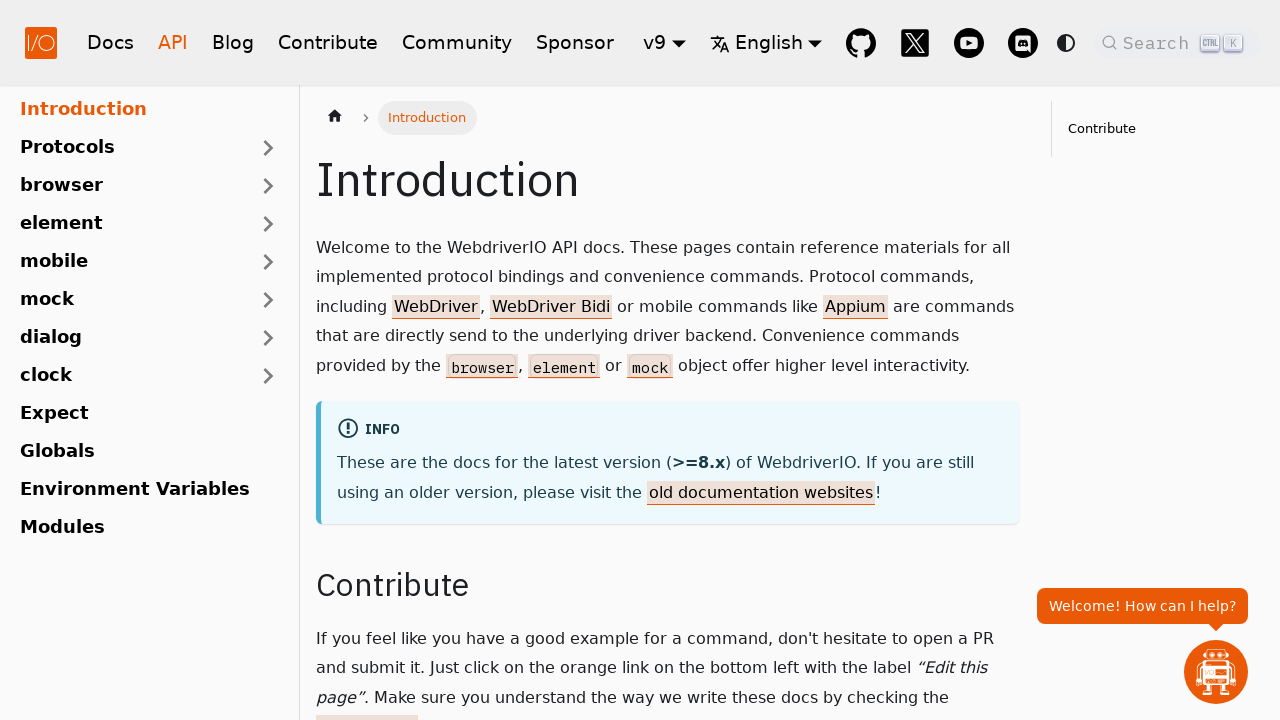

Retrieved href attribute from documentation link
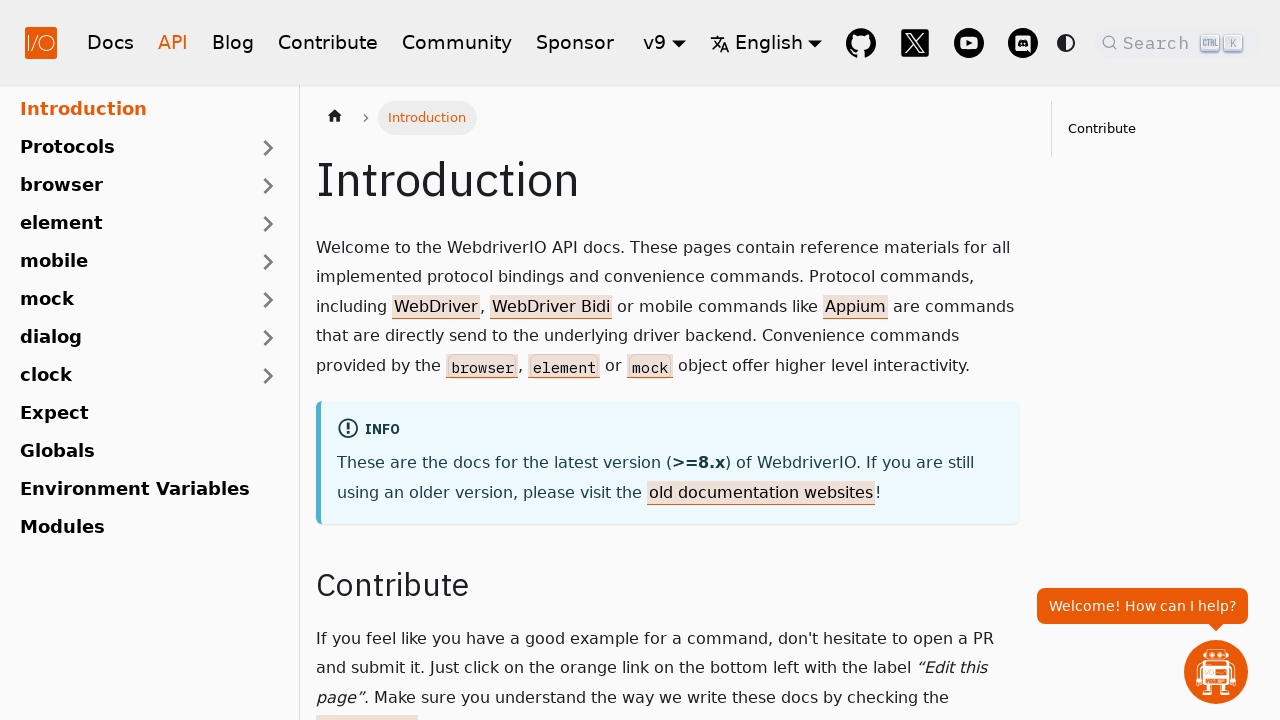

Verified link href attribute equals '/docs/api/webdriver'
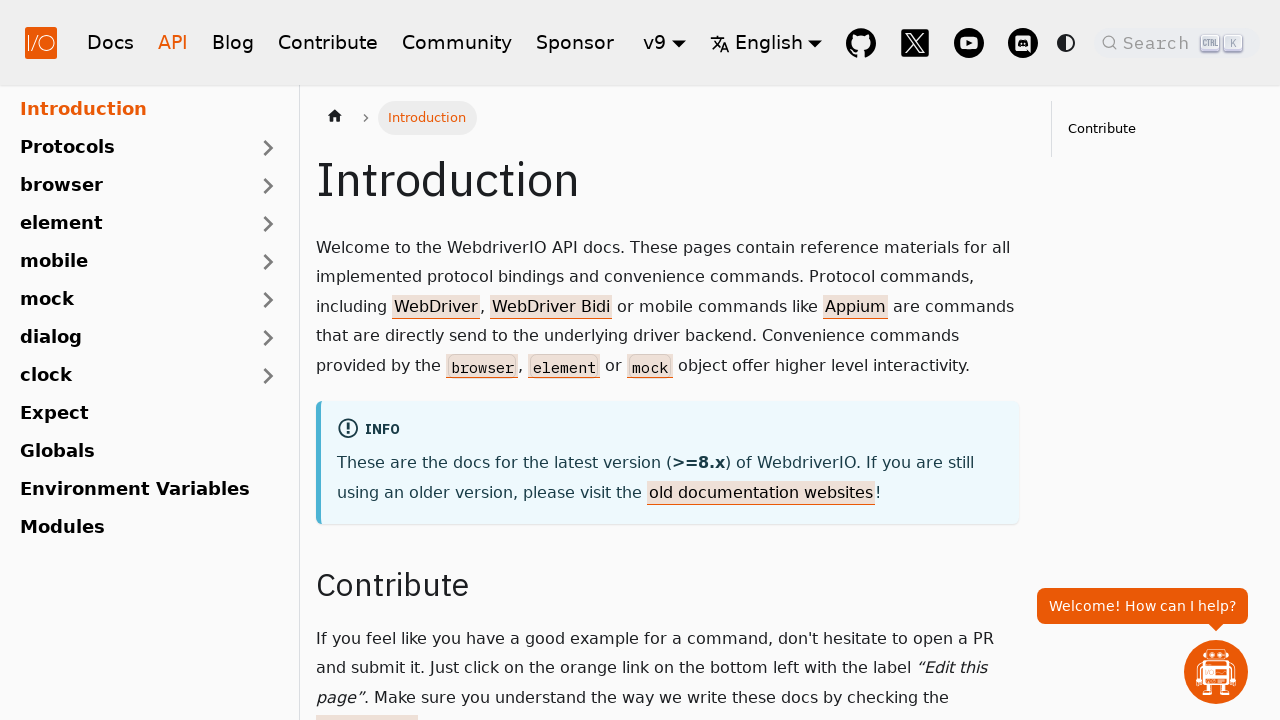

Clicked search button to open search modal at (1177, 42) on .DocSearch-Button
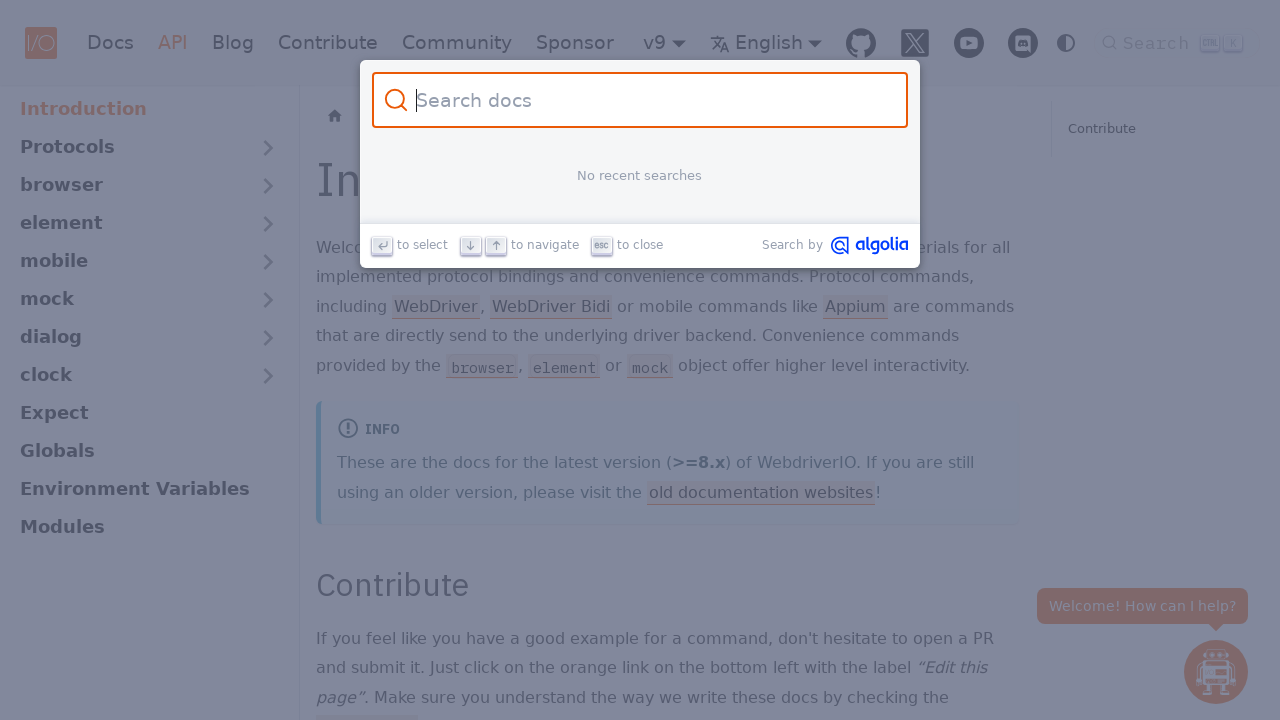

Filled search input with 'All is done' on .DocSearch-Input
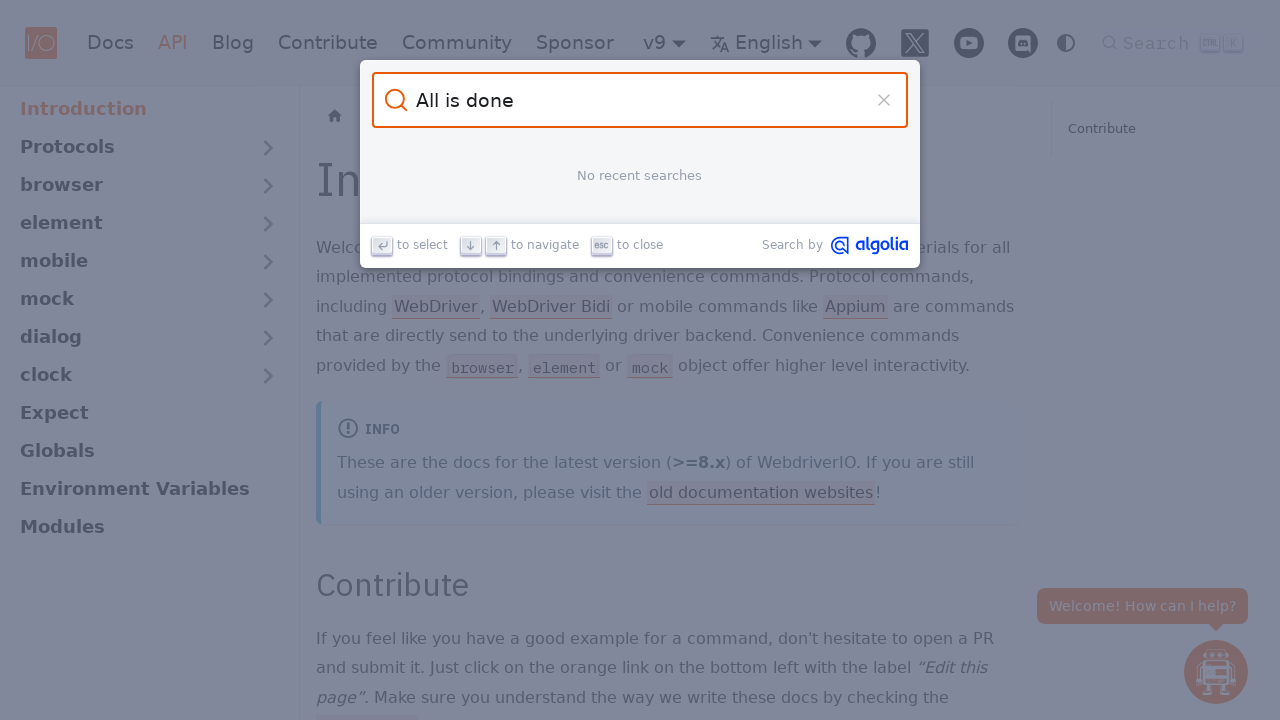

Waited for search results to load
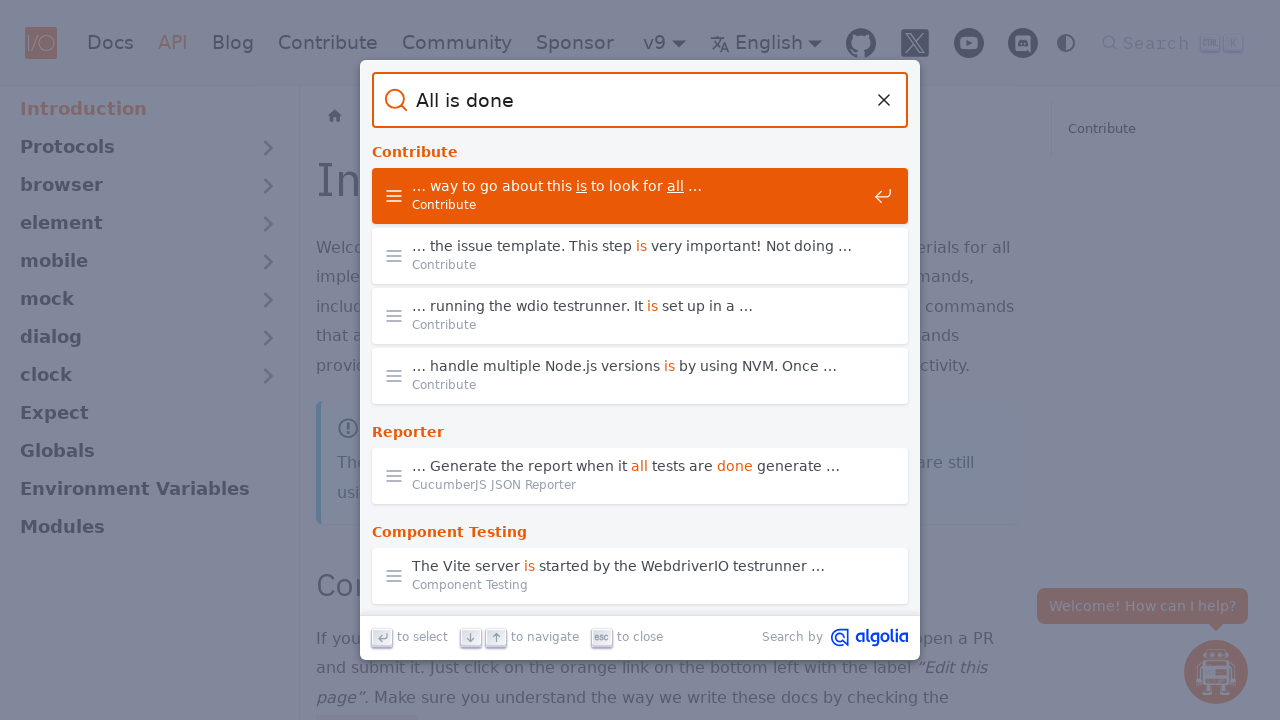

Cleared search input text on .DocSearch-Input
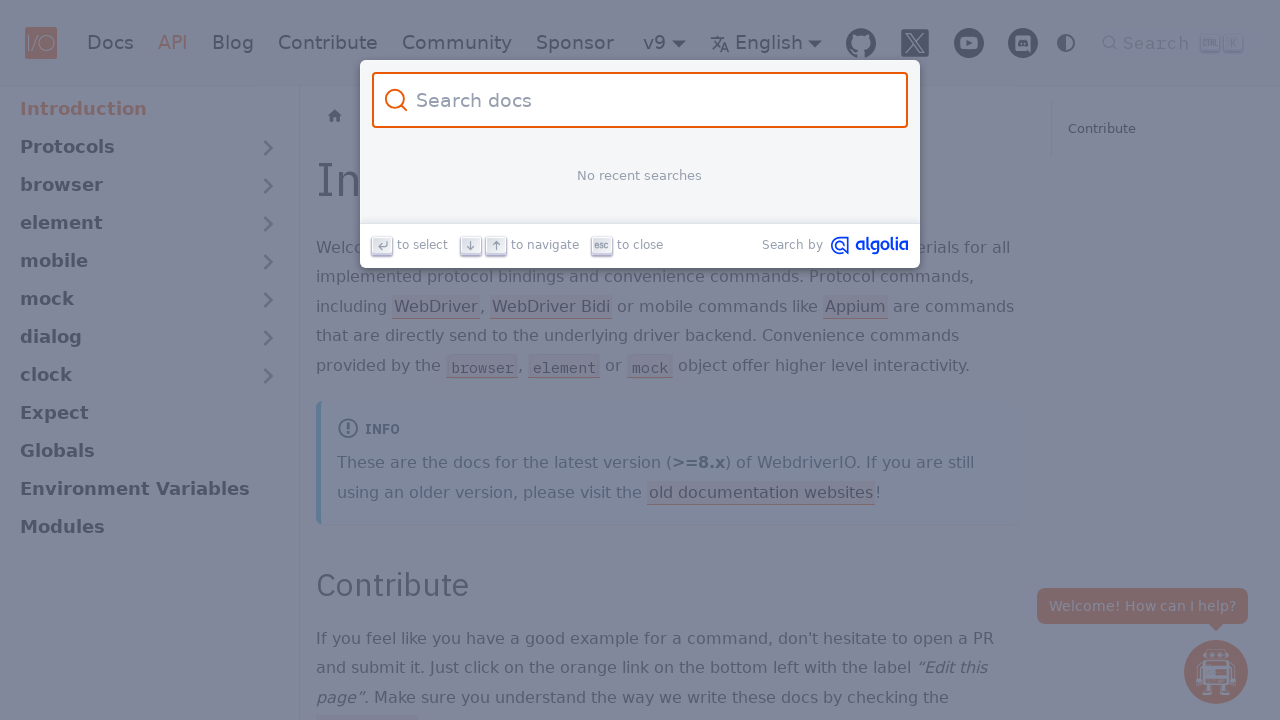

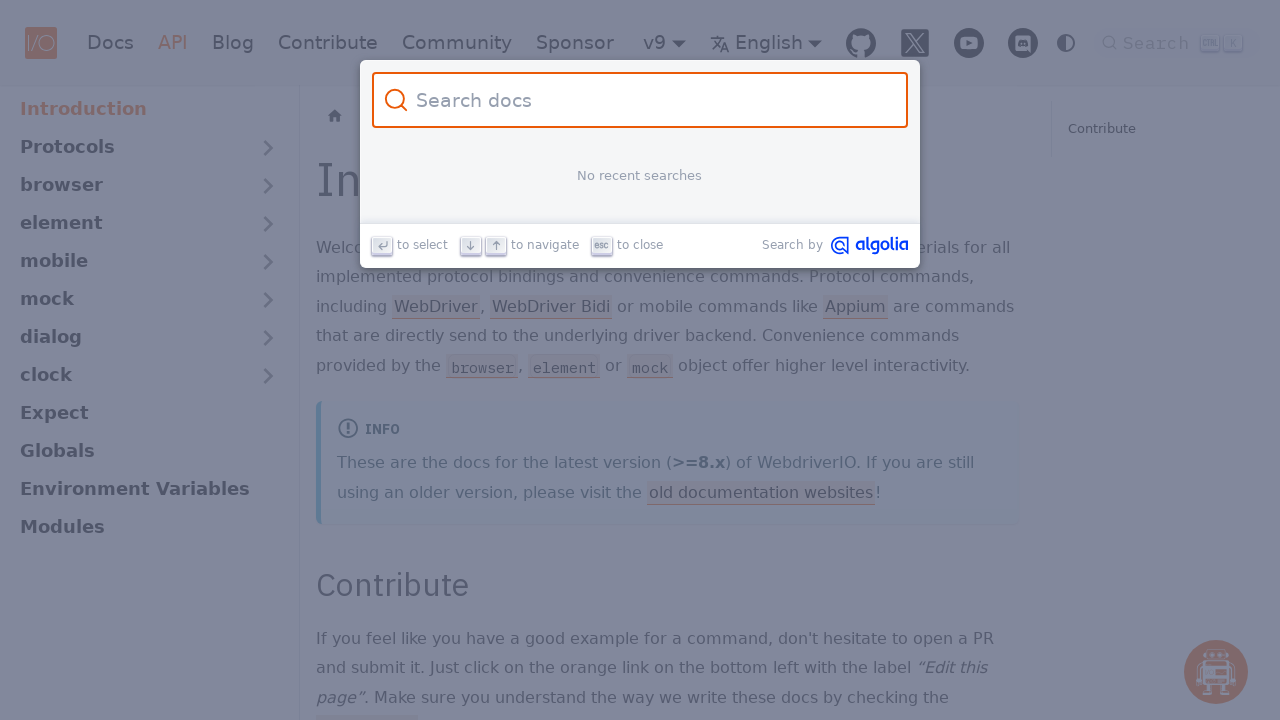